Tests an e-commerce grocery site by searching for products containing 'ca', adding specific items to cart, and verifying the brand logo text is displayed correctly

Starting URL: https://rahulshettyacademy.com/seleniumPractise/#/

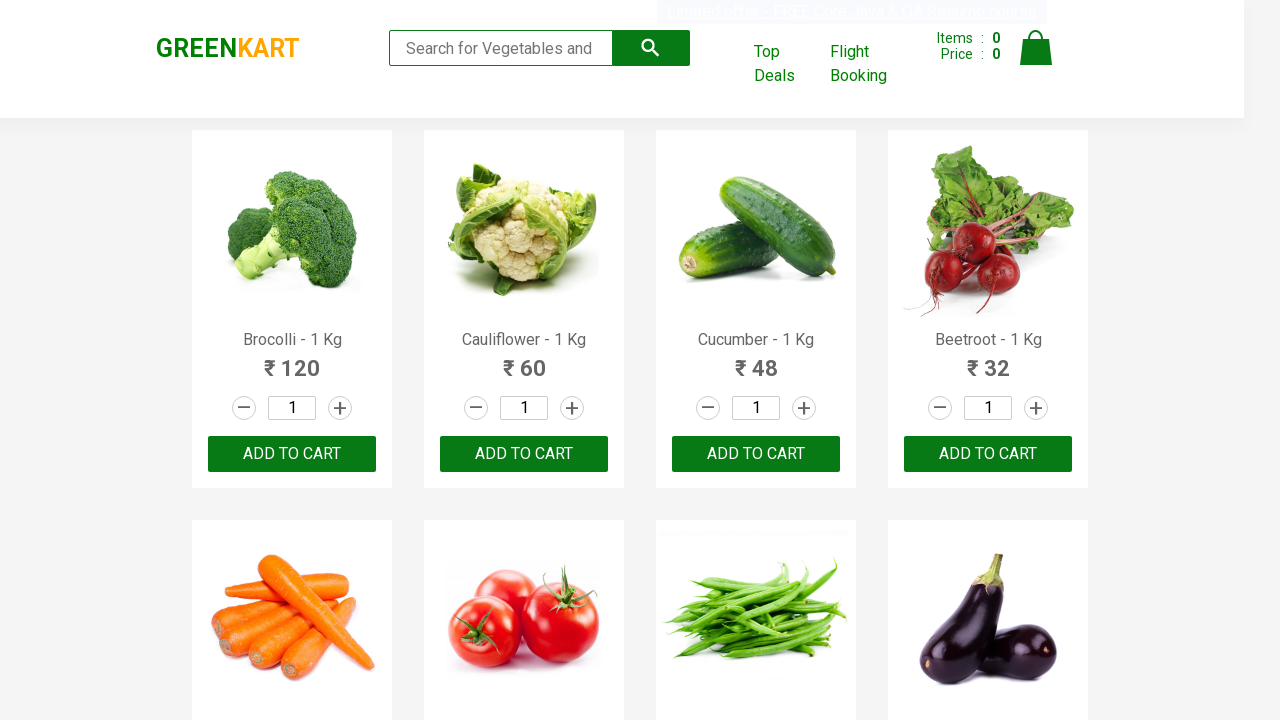

Typed 'ca' in search box to filter products on .search-keyword
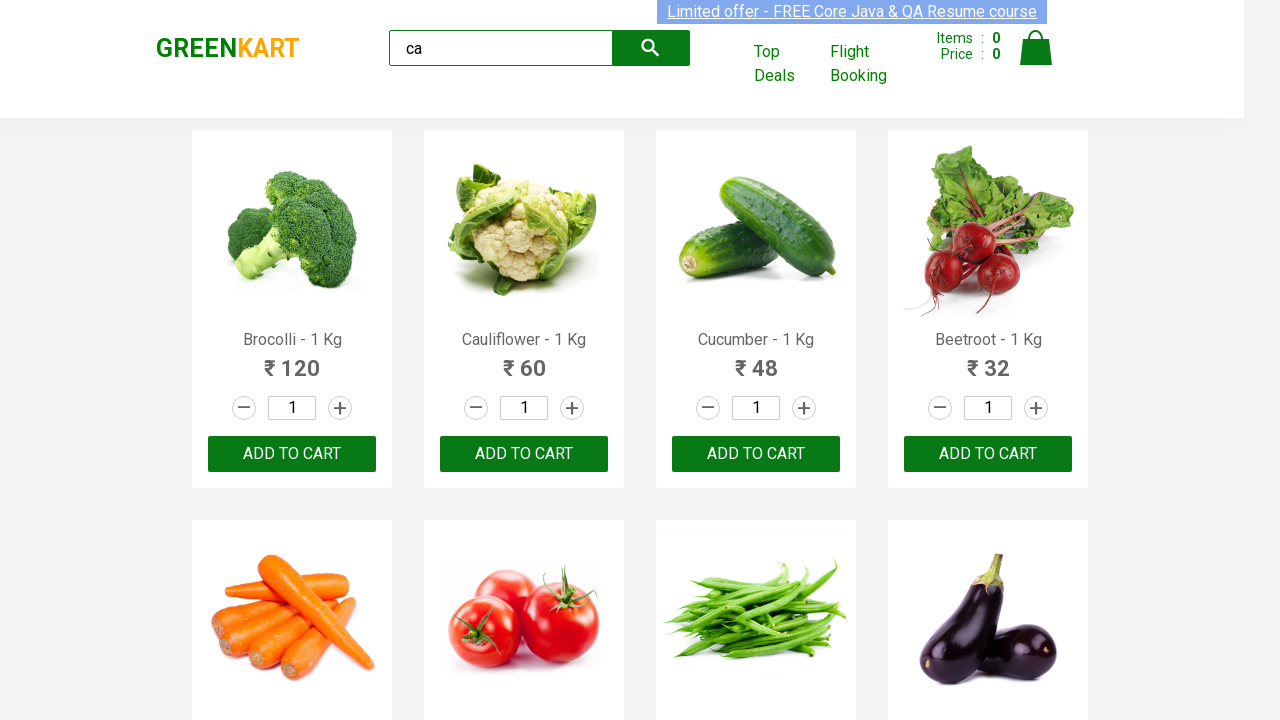

Waited for products to load after search
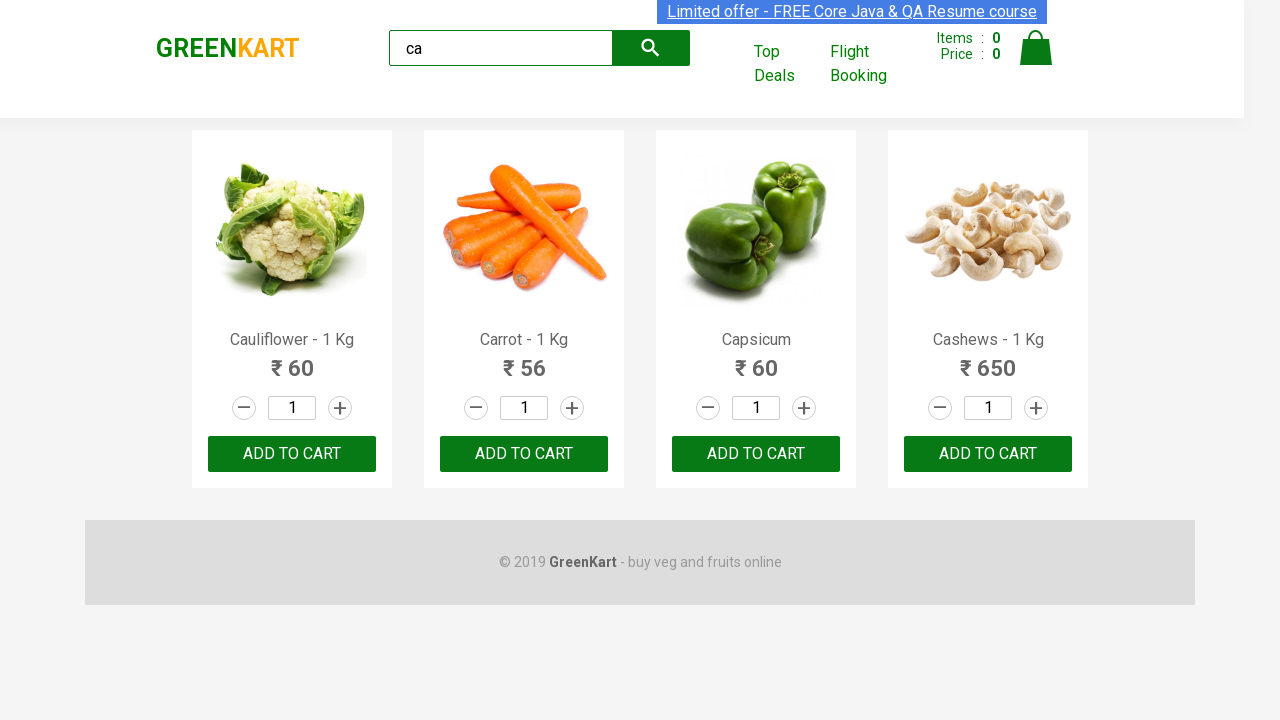

Clicked ADD TO CART on the third product at (756, 454) on .products .product >> nth=2 >> text=ADD TO CART
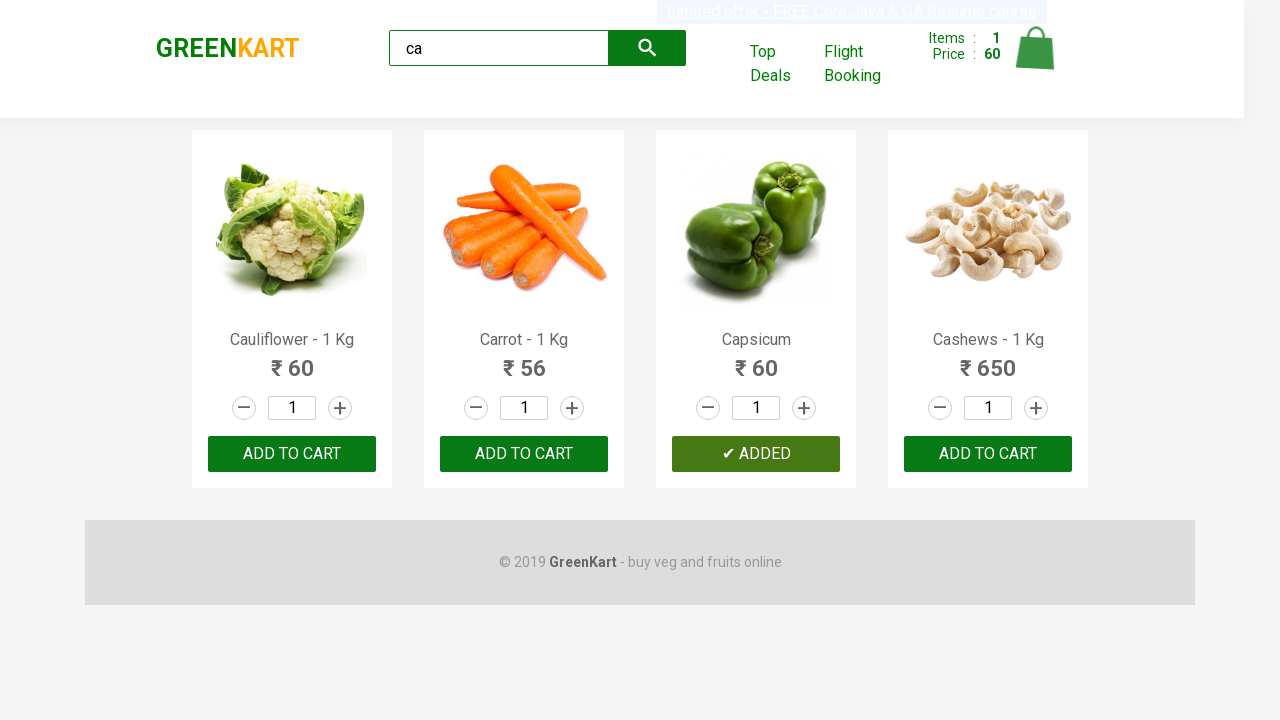

Clicked ADD TO CART for product containing 'Carrot' at index 1 at (524, 454) on .products .product >> nth=1 >> button
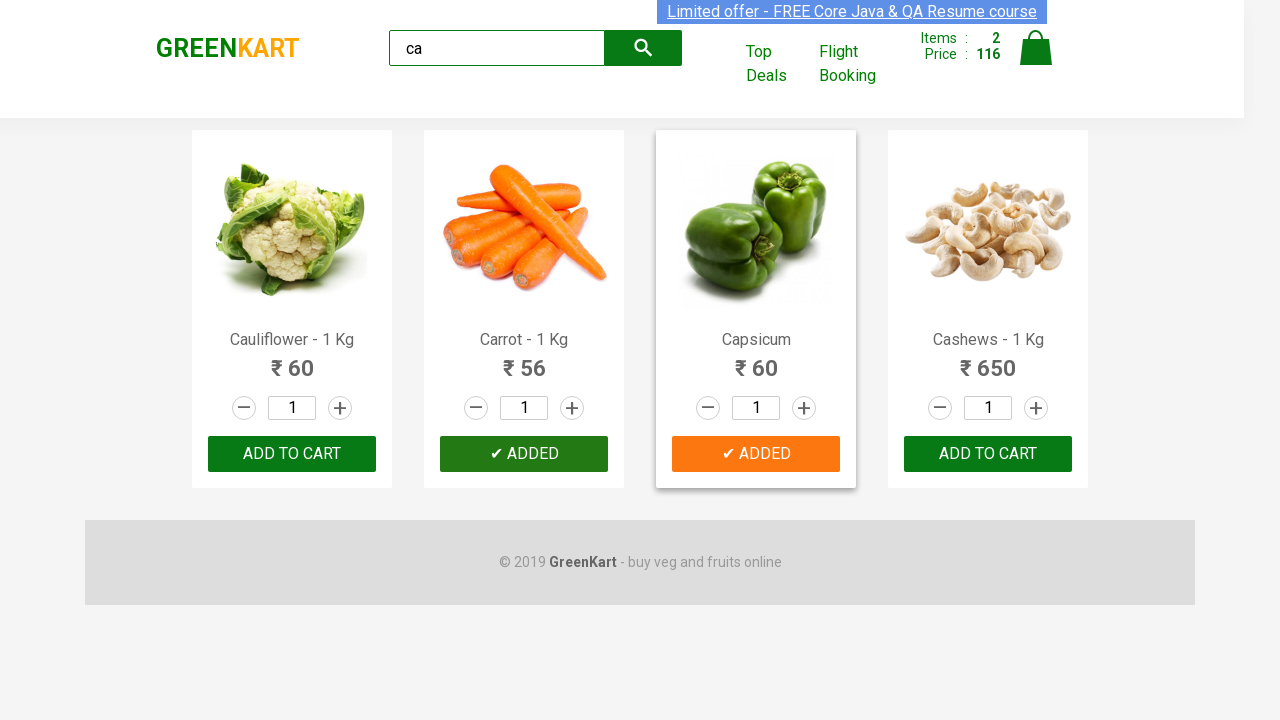

Brand logo element loaded
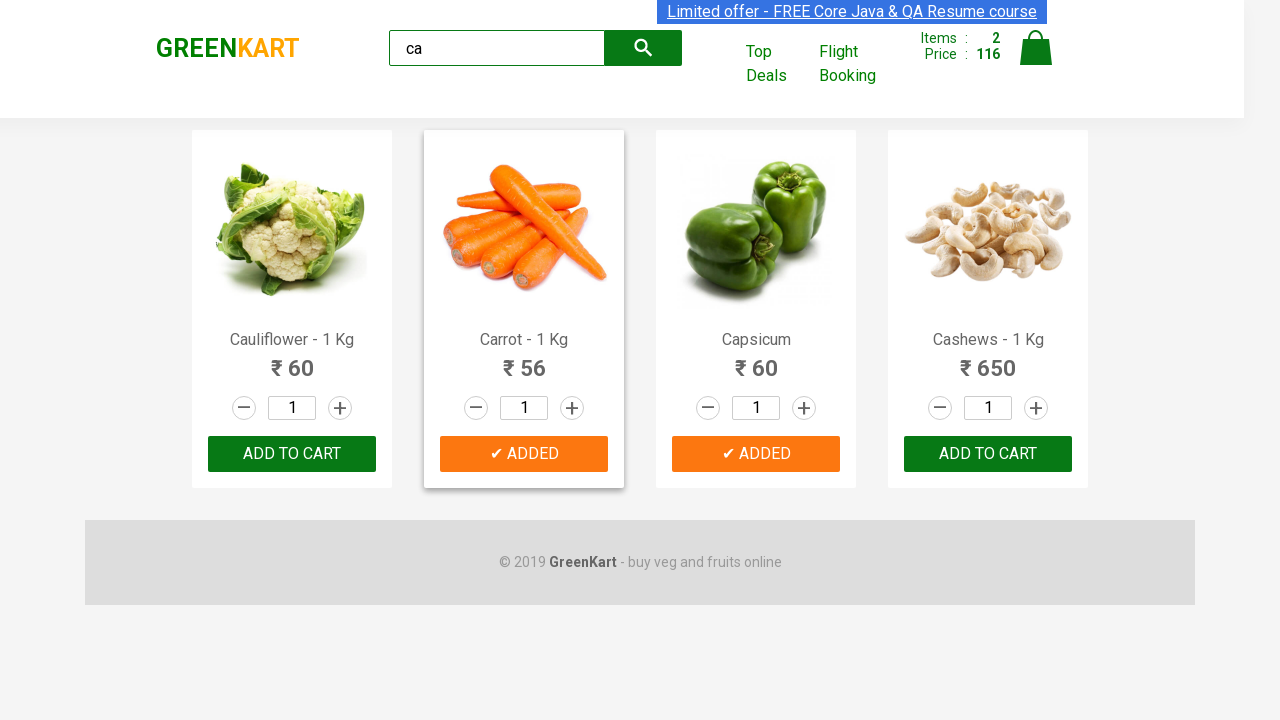

Verified brand logo text is 'GREENKART'
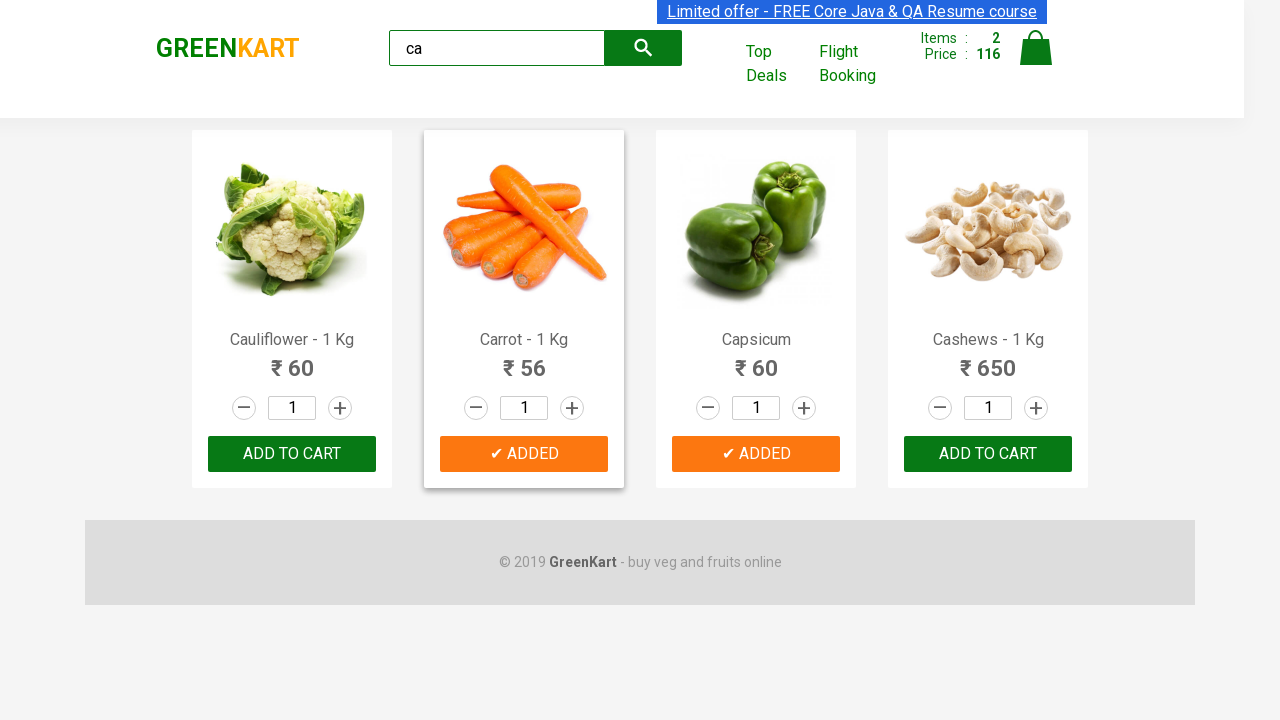

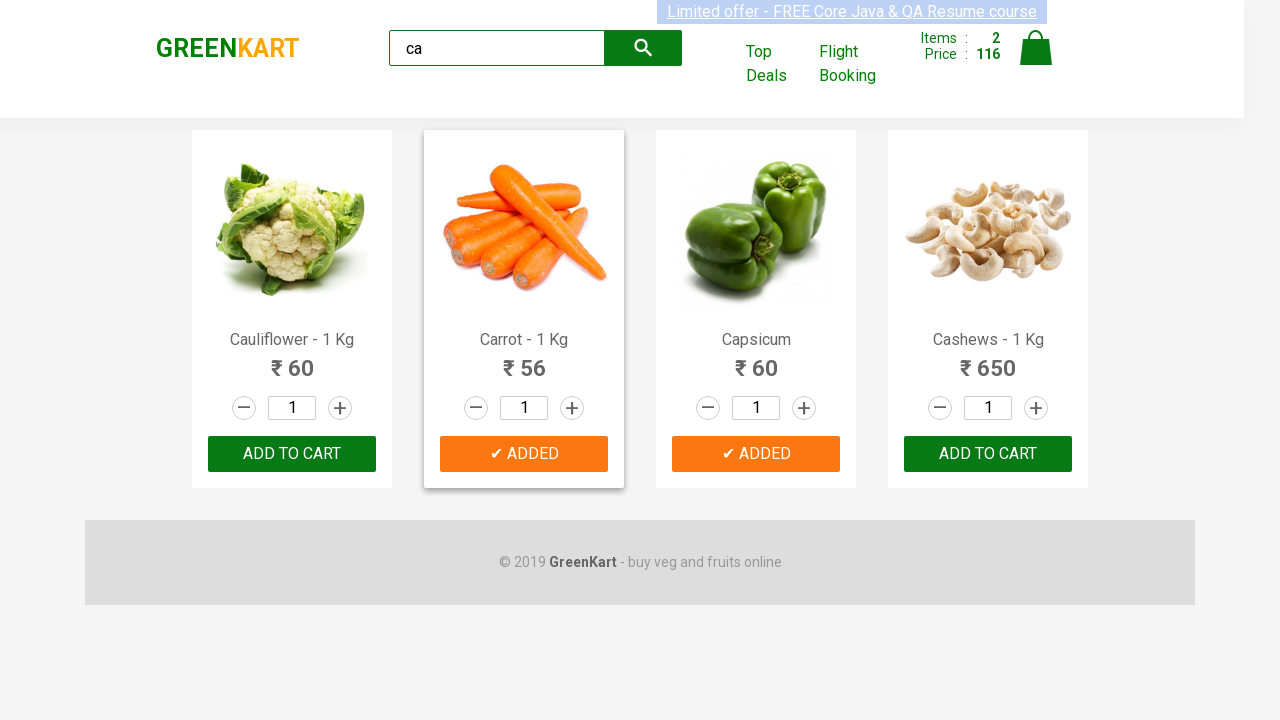